Tests selecting a country from dropdown menu by selecting India option

Starting URL: https://demo.automationtesting.in/Register.html

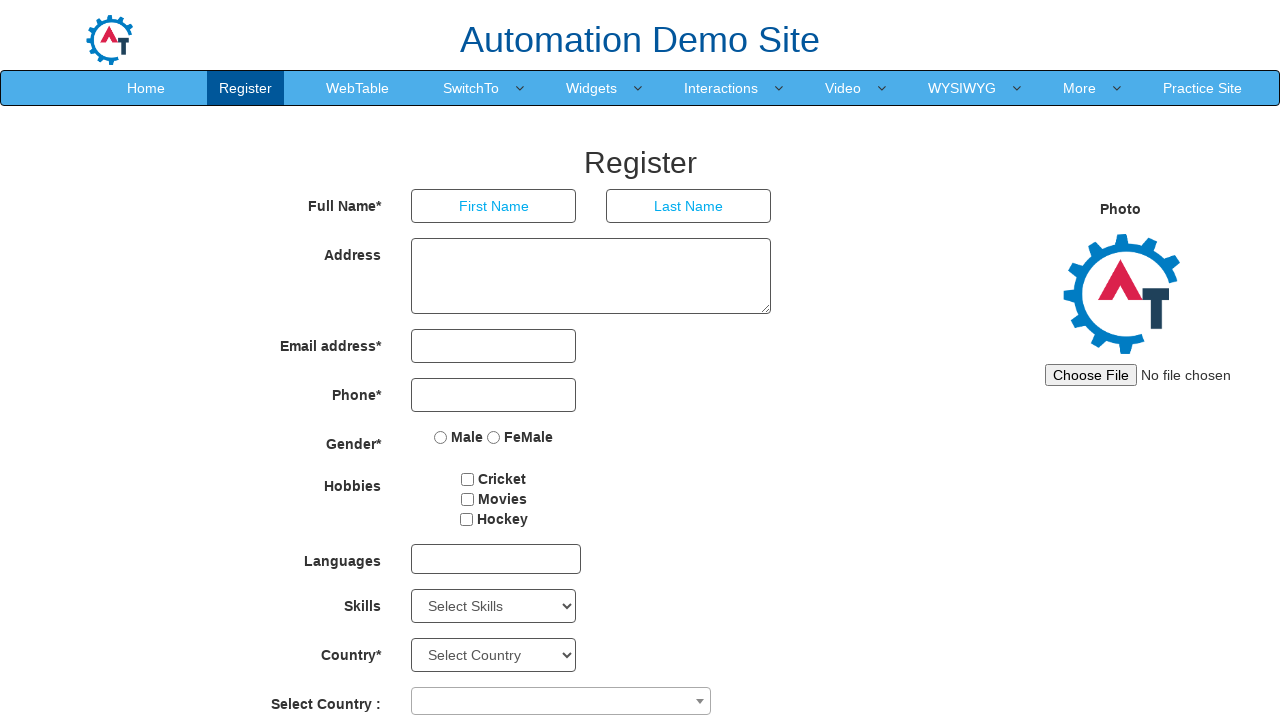

Navigated to registration page
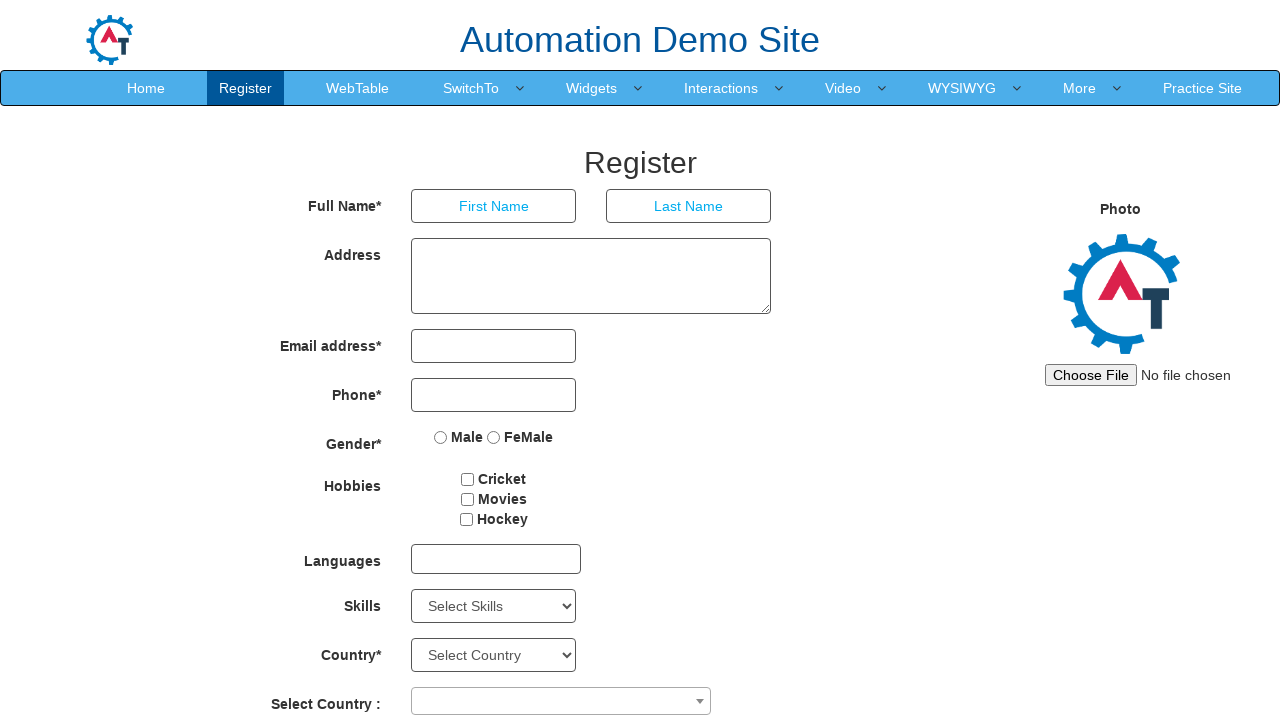

Selected India from country dropdown menu on #country
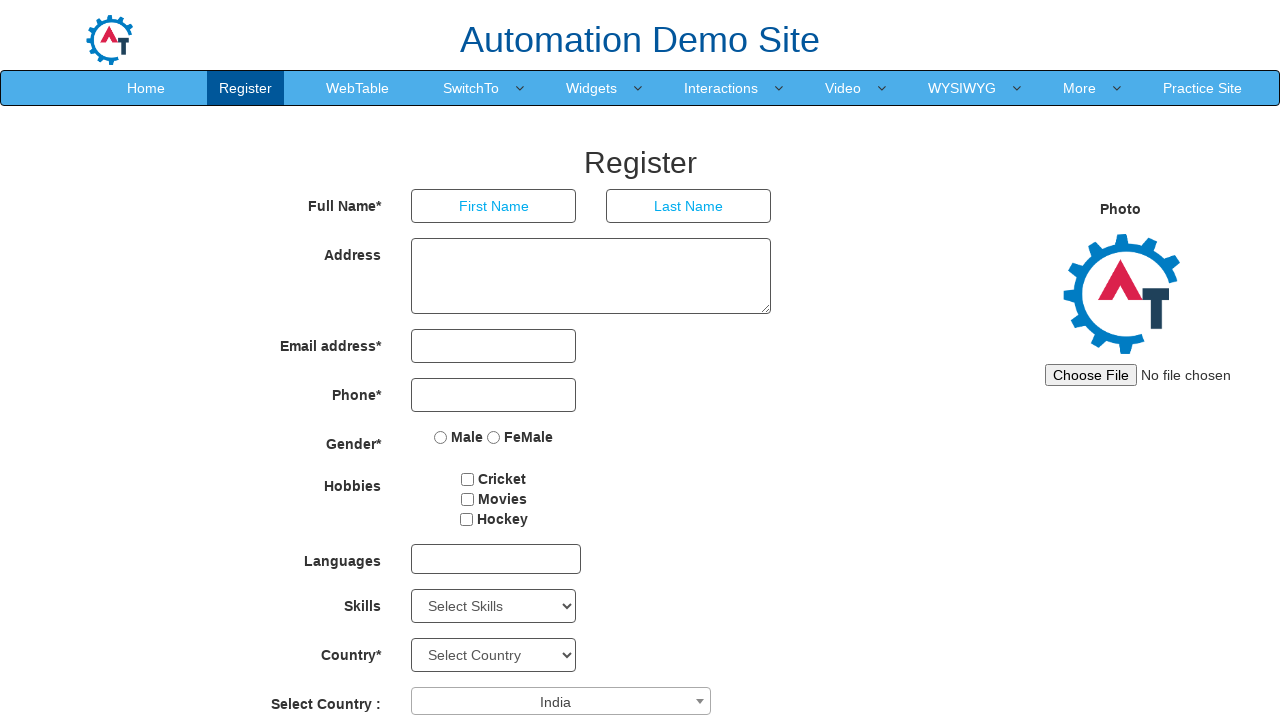

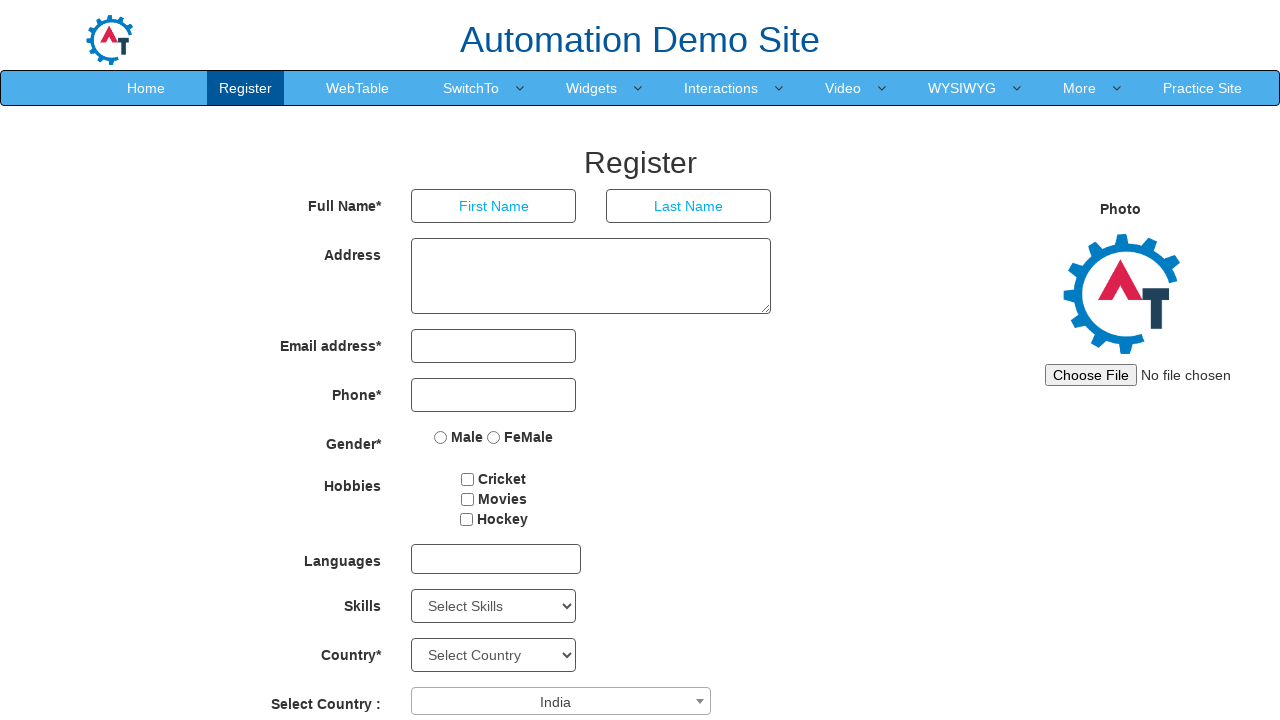